Tests clearing the complete state of all items by checking and then unchecking the toggle all

Starting URL: https://demo.playwright.dev/todomvc

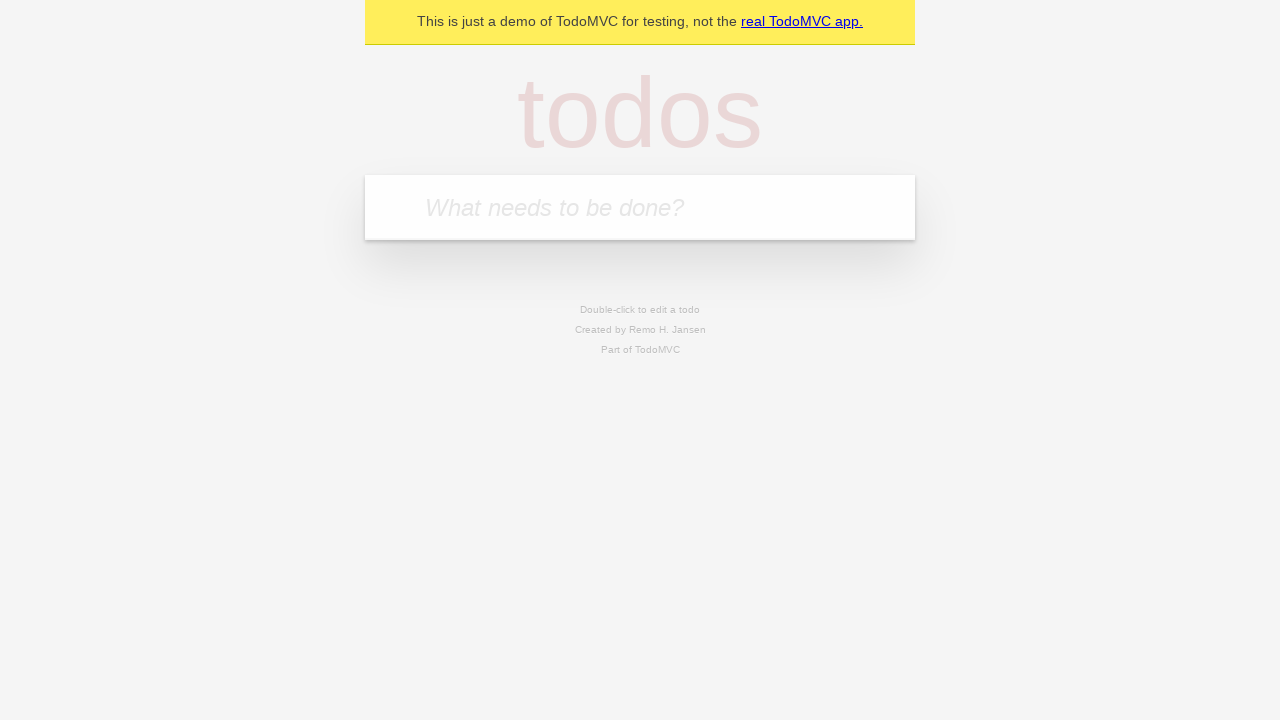

Filled todo input with 'buy some cheese' on internal:attr=[placeholder="What needs to be done?"i]
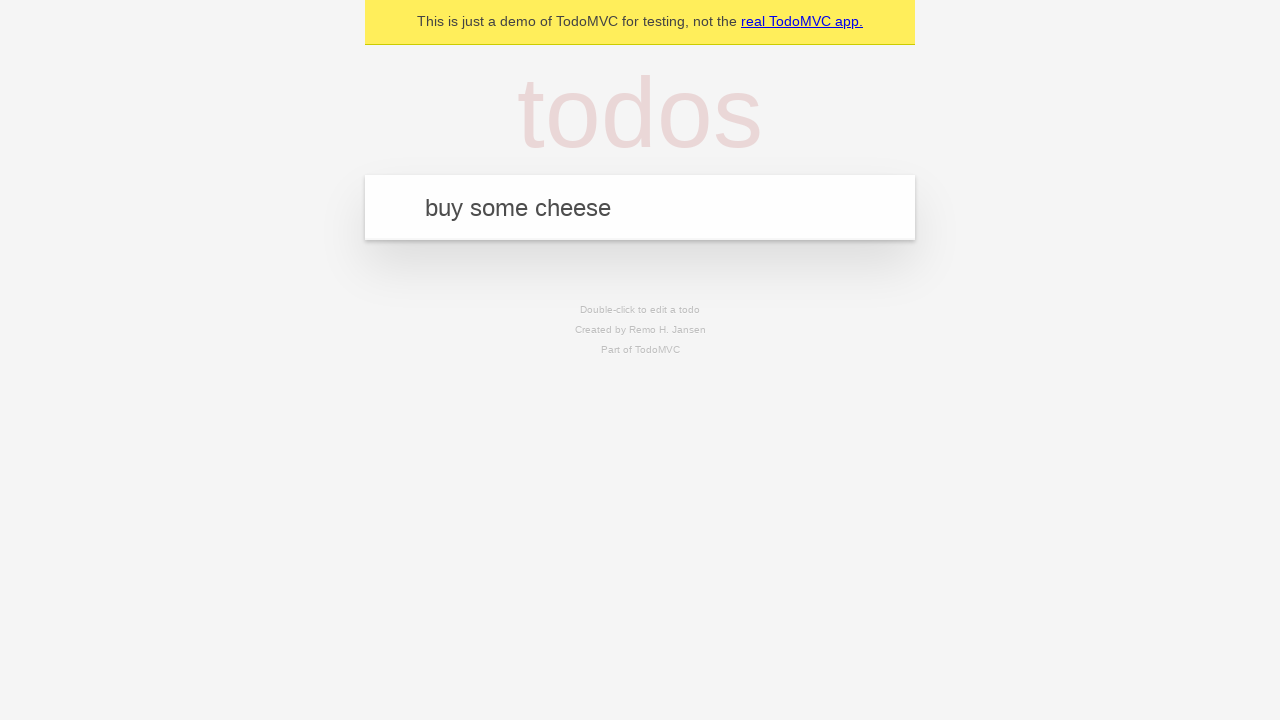

Pressed Enter to add first todo item on internal:attr=[placeholder="What needs to be done?"i]
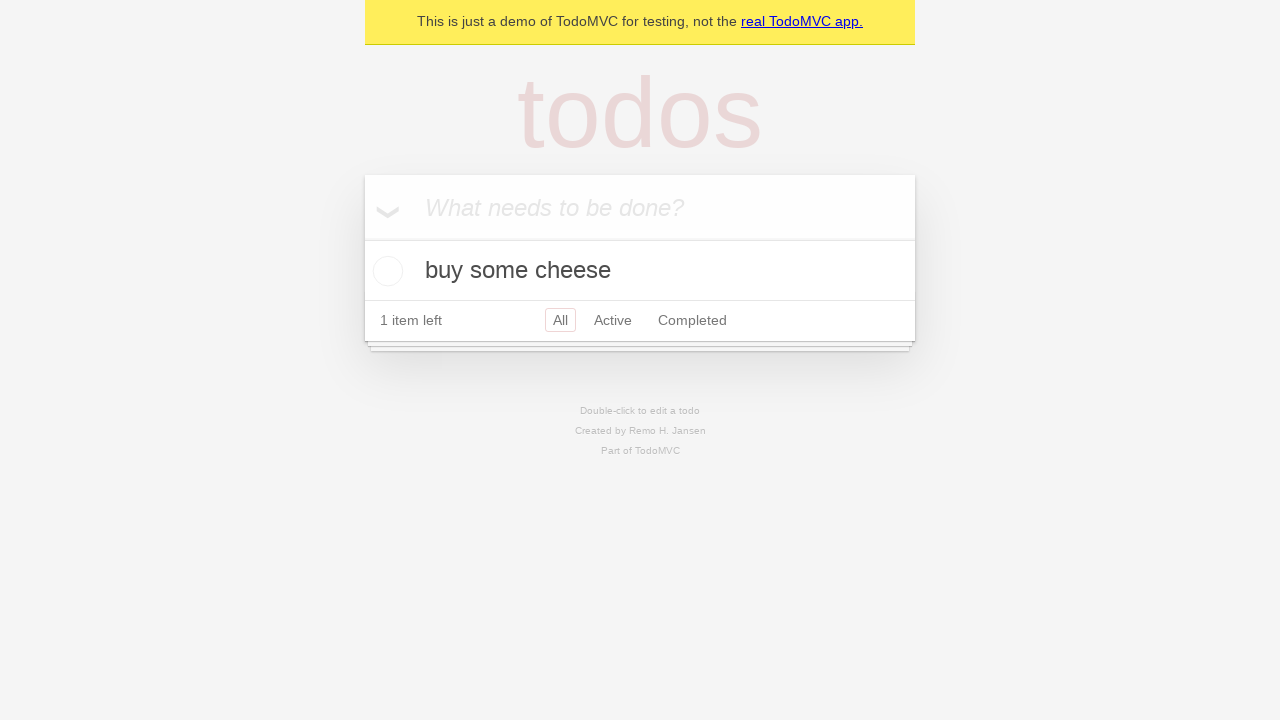

Filled todo input with 'feed the cat' on internal:attr=[placeholder="What needs to be done?"i]
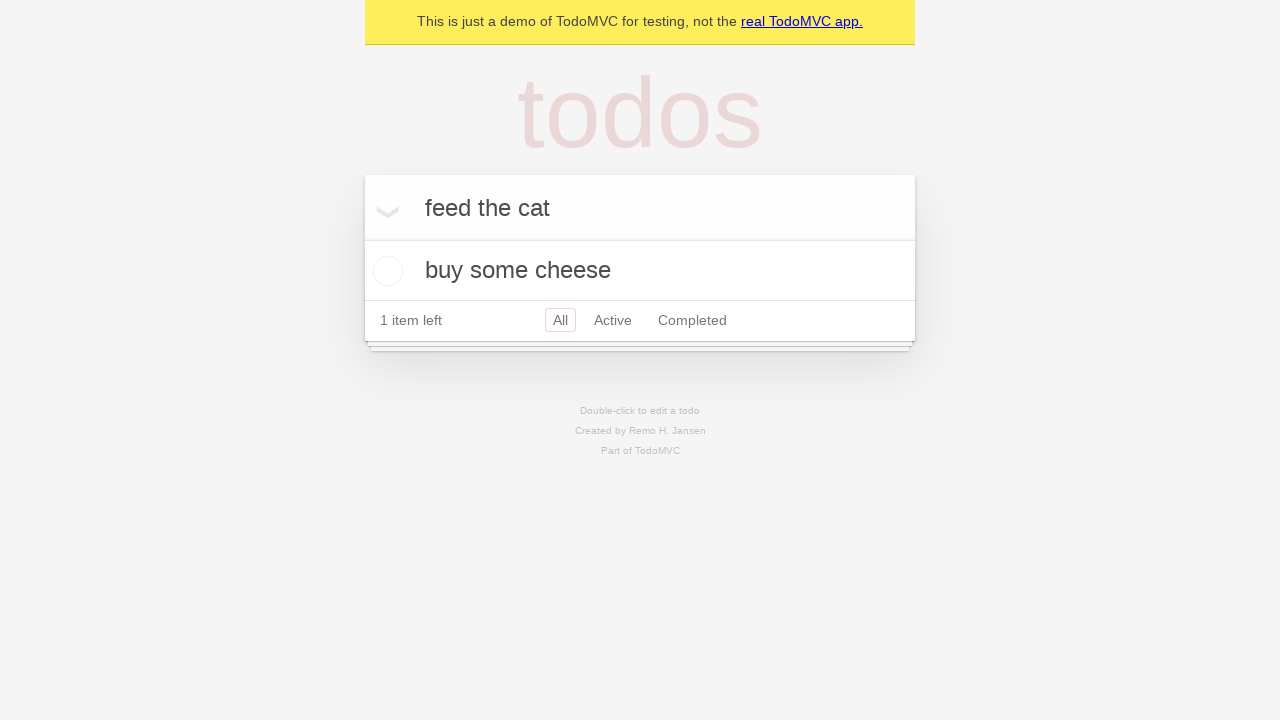

Pressed Enter to add second todo item on internal:attr=[placeholder="What needs to be done?"i]
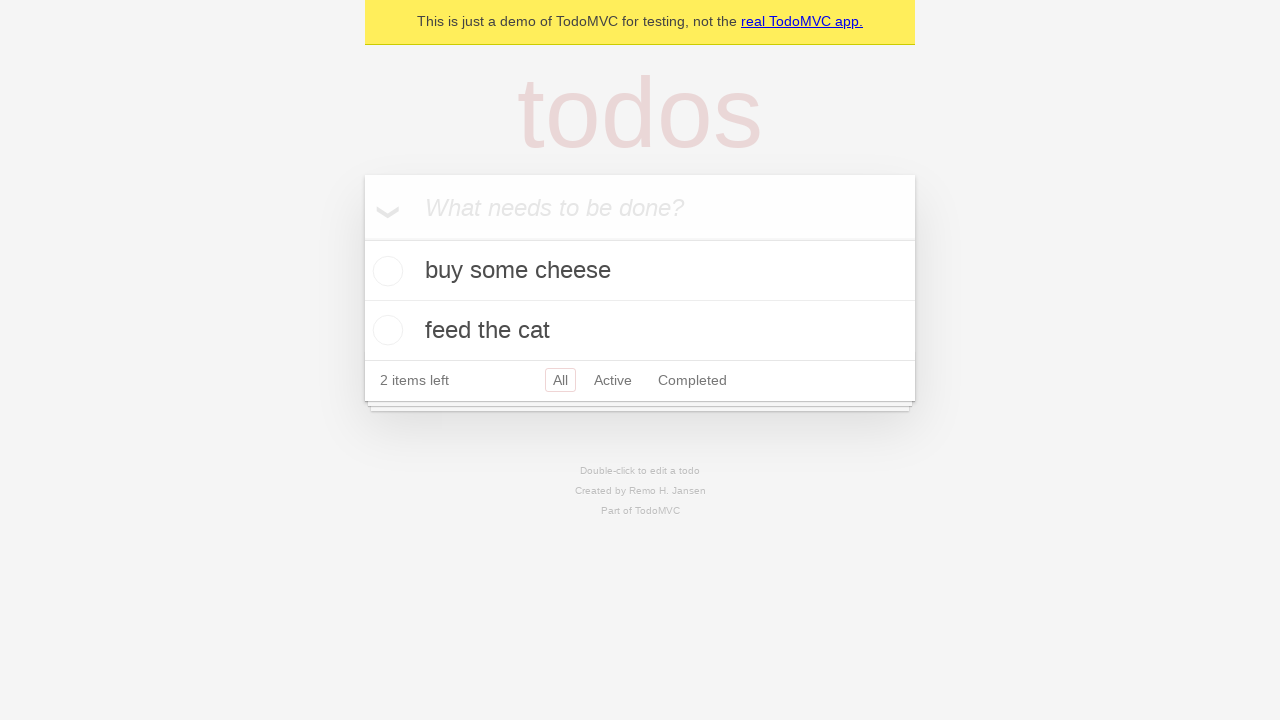

Filled todo input with 'book a doctors appointment' on internal:attr=[placeholder="What needs to be done?"i]
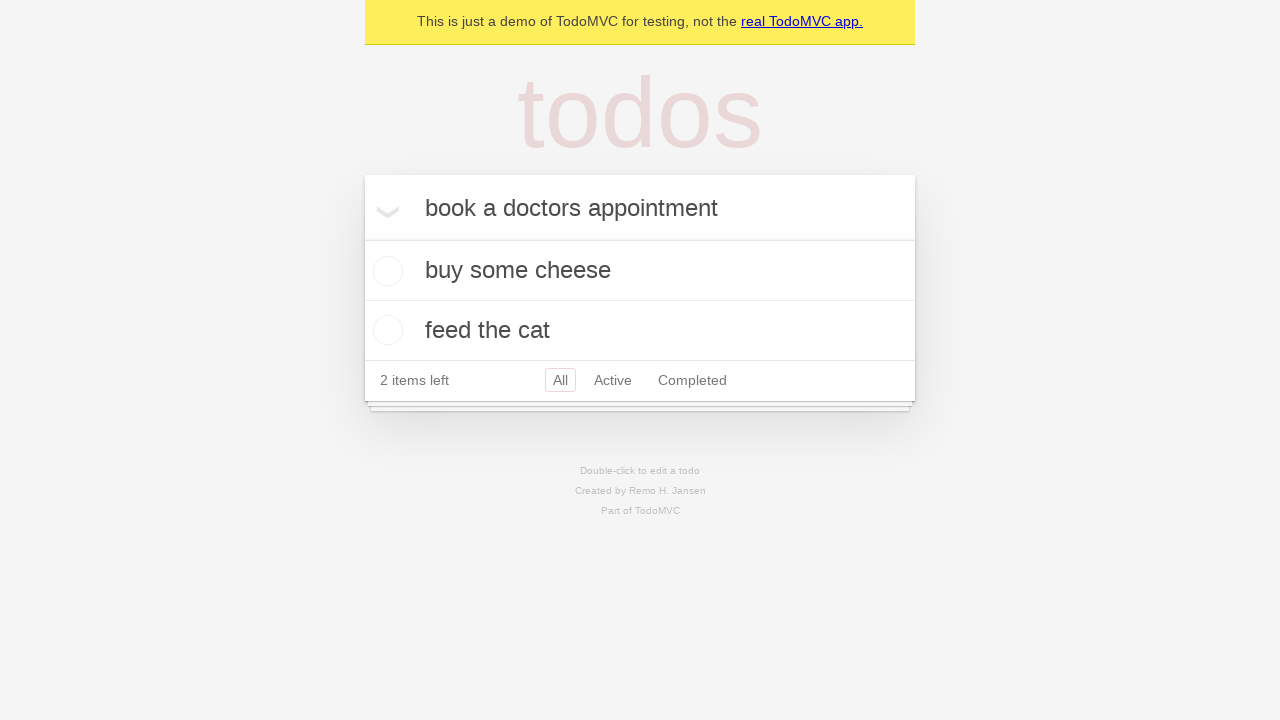

Pressed Enter to add third todo item on internal:attr=[placeholder="What needs to be done?"i]
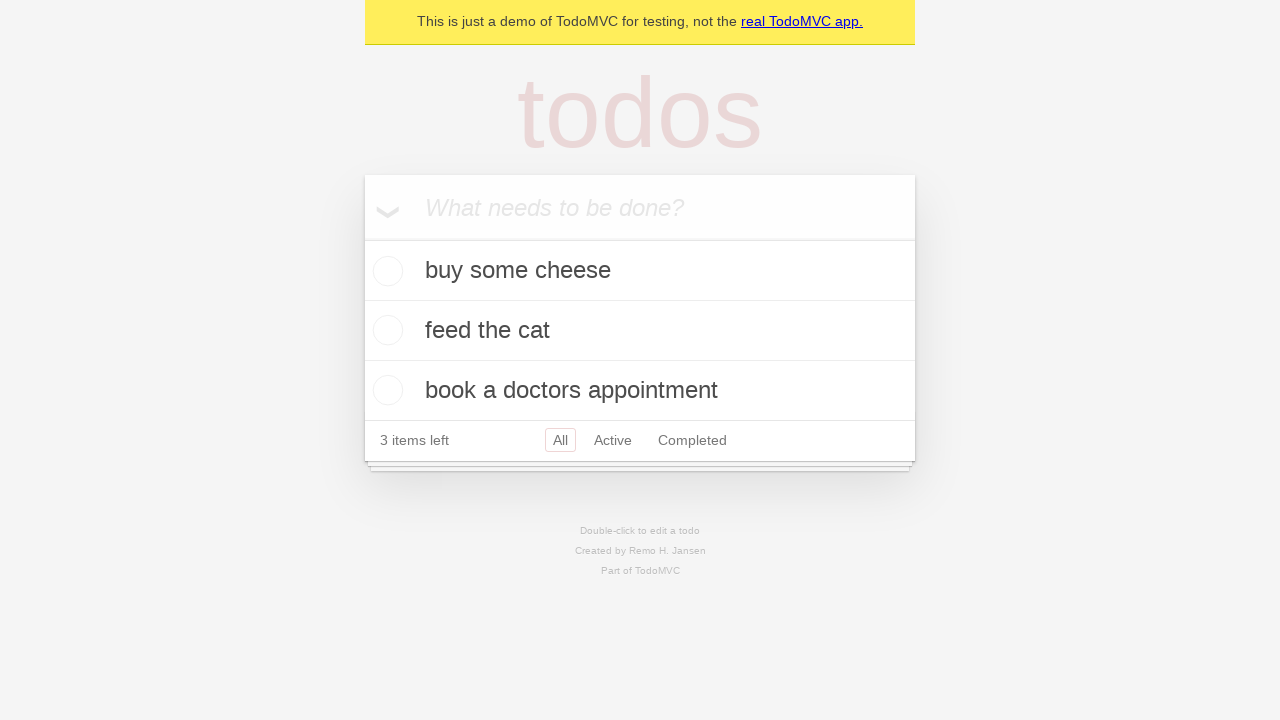

Checked toggle all checkbox to mark all items as complete at (362, 238) on internal:label="Mark all as complete"i
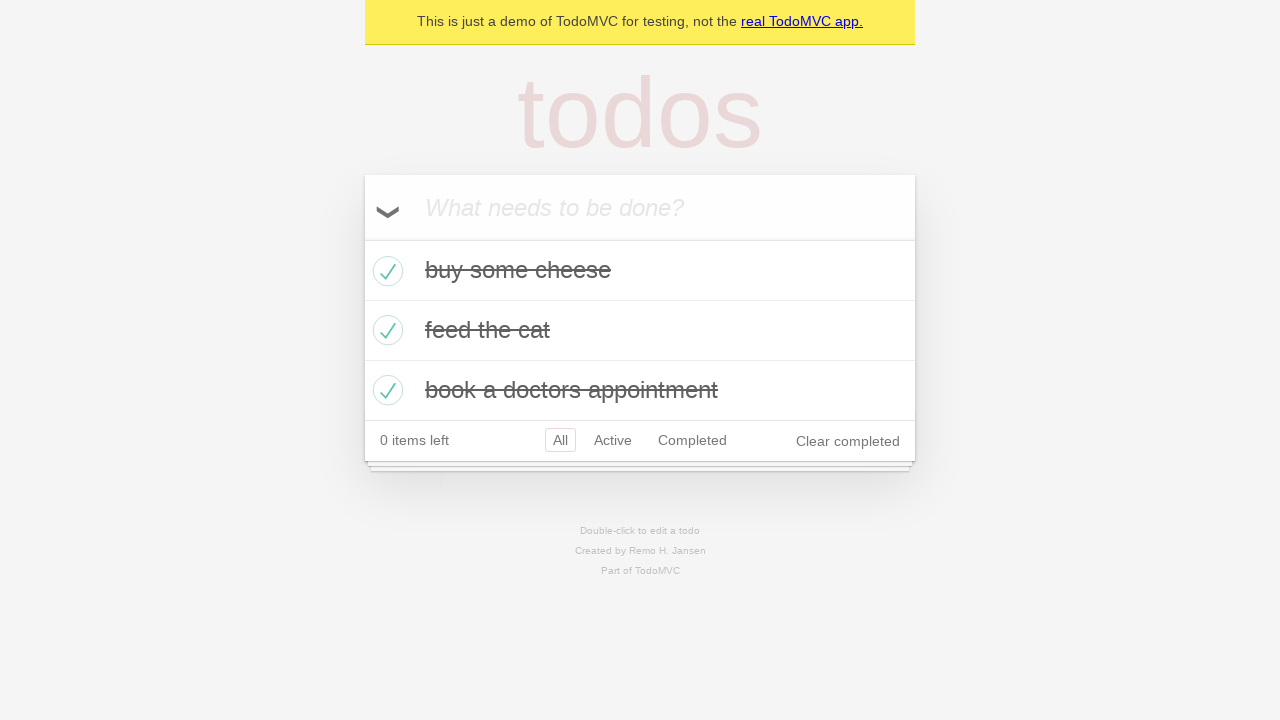

Unchecked toggle all checkbox to clear complete state of all items at (362, 238) on internal:label="Mark all as complete"i
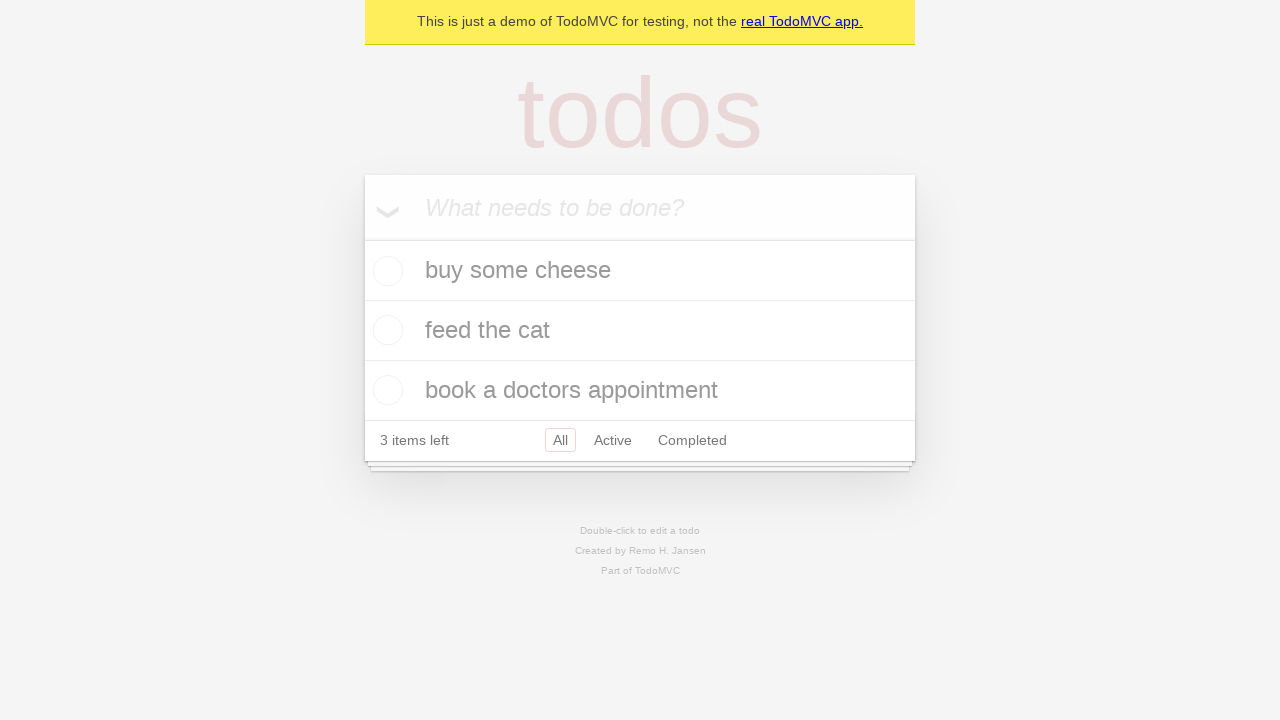

Waited for todo items to update after clearing complete state
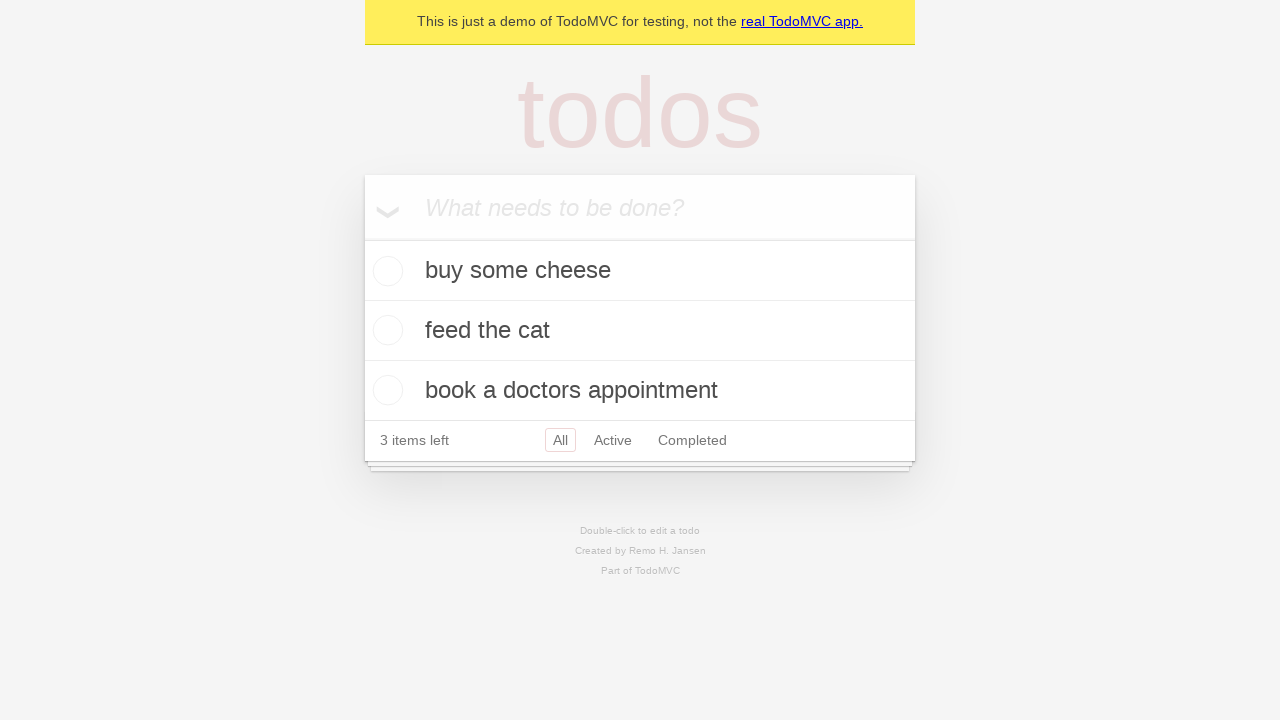

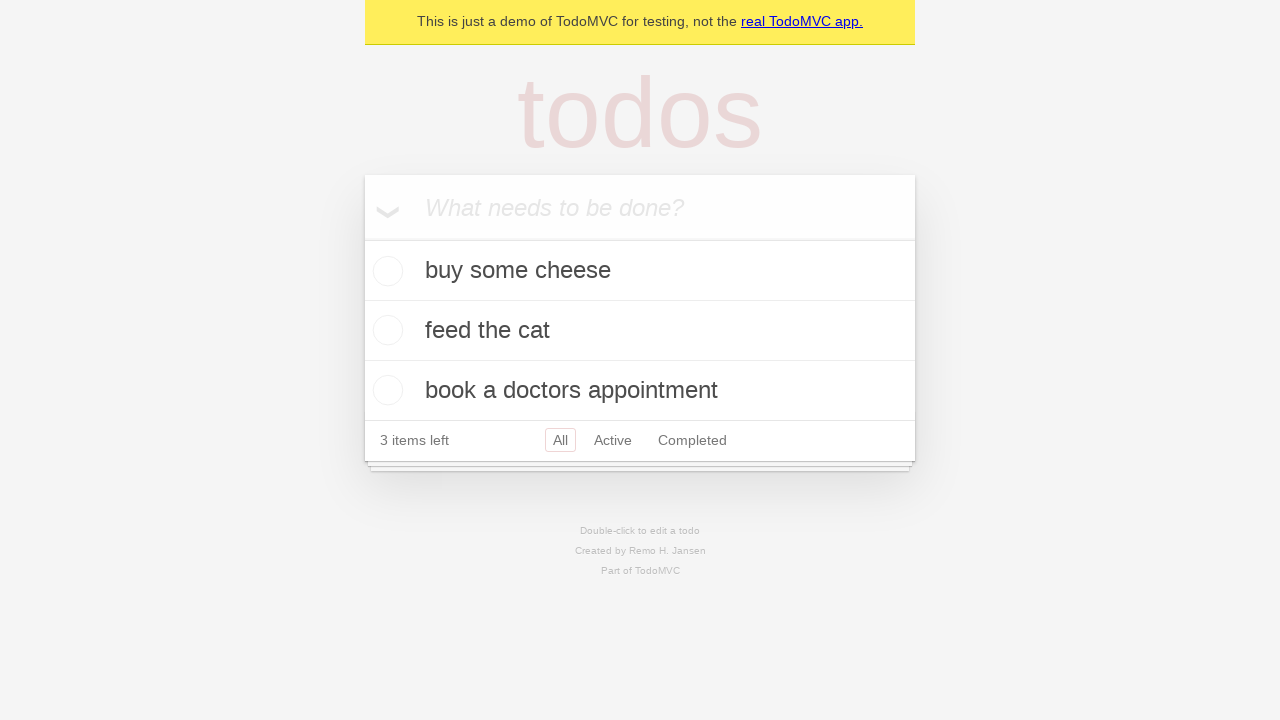